Launches the KFC India online ordering website and maximizes the browser window to verify the site loads successfully.

Starting URL: https://online.kfc.co.in/

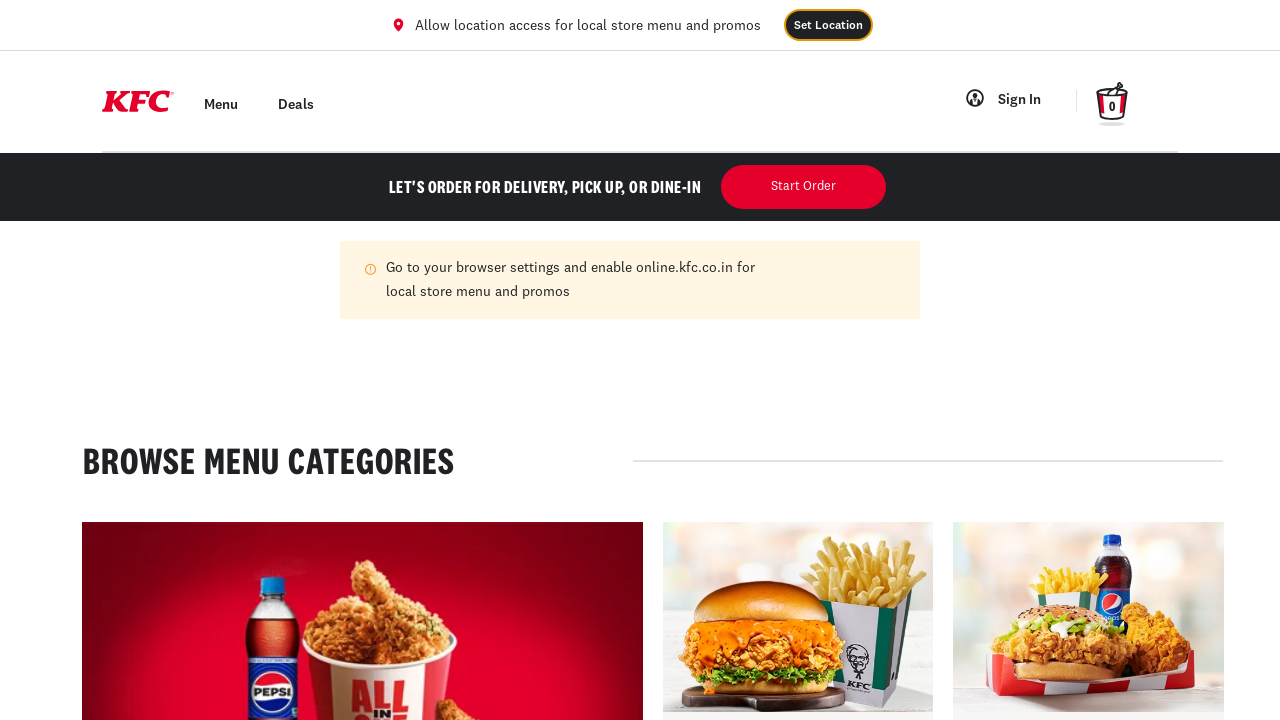

Page DOM content loaded
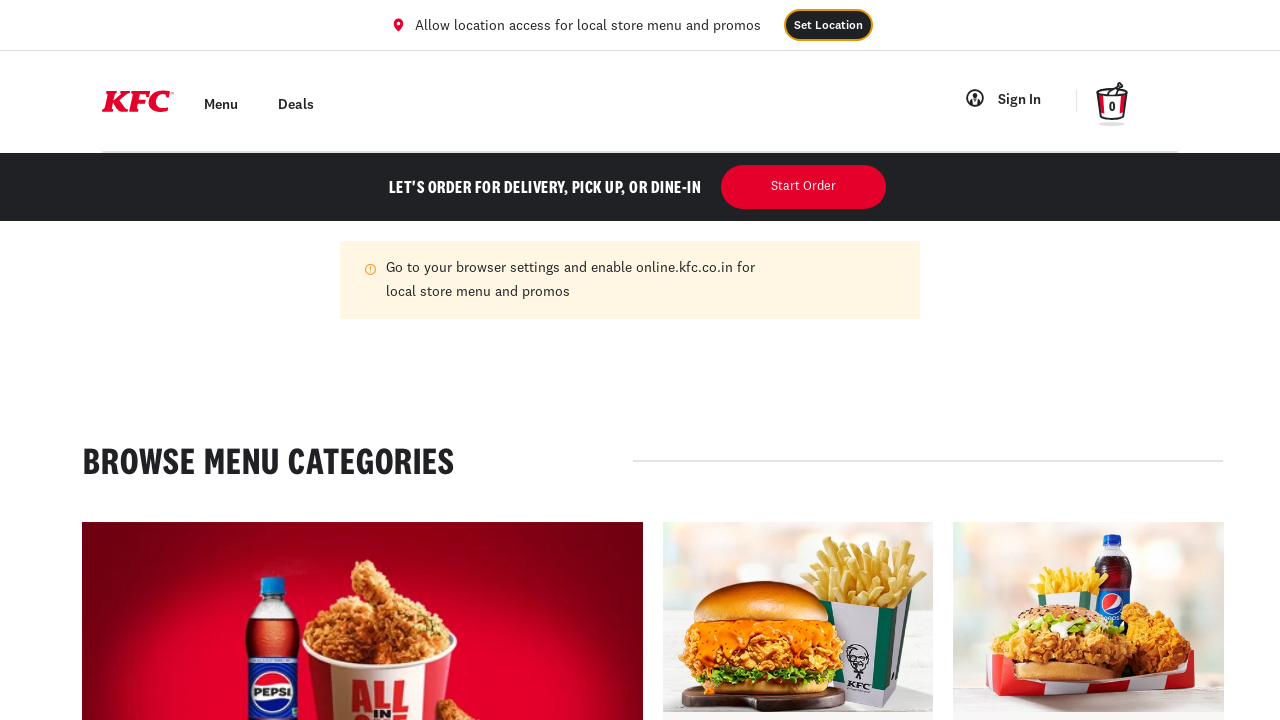

Body element is visible - KFC India website loaded successfully
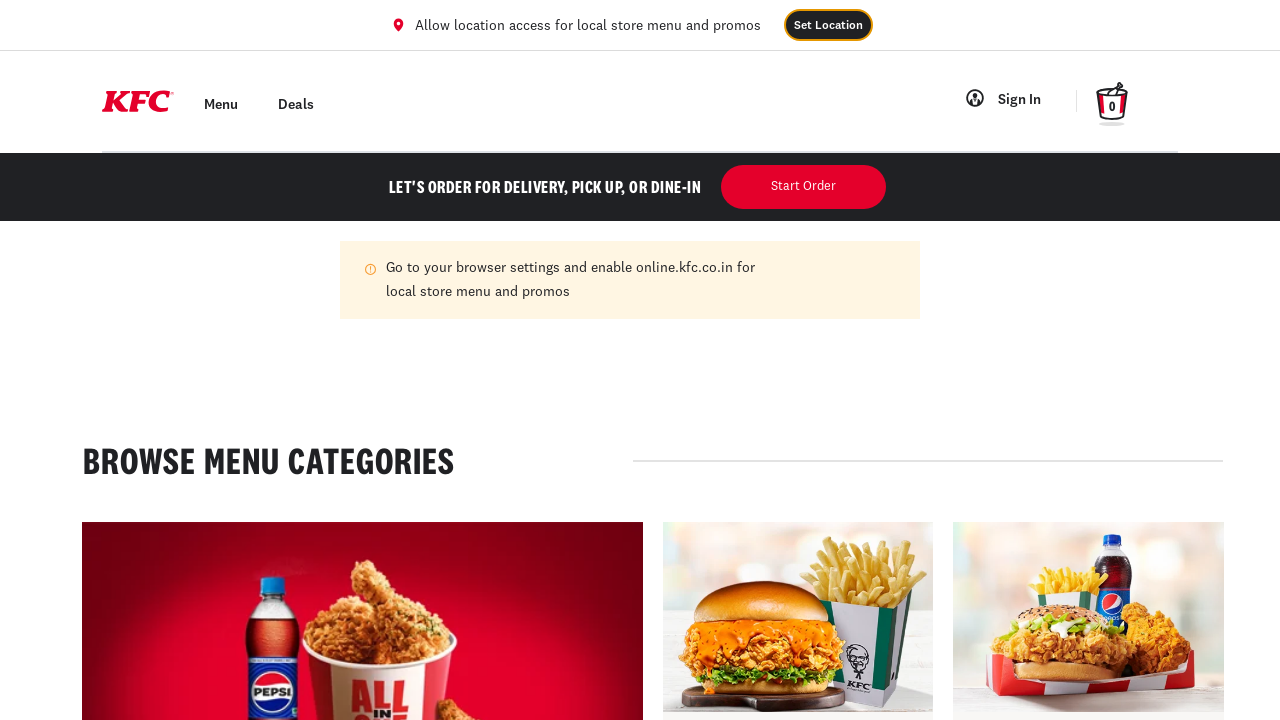

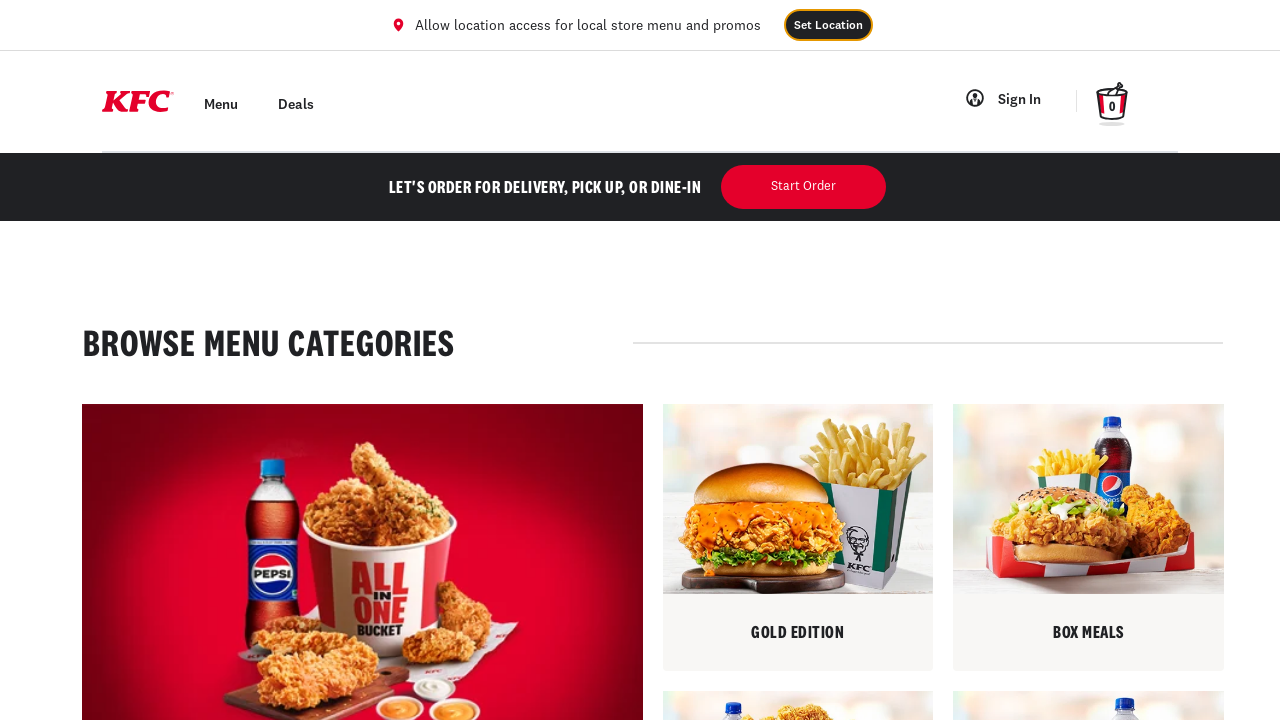